Tests user registration flow on Advantage Online Shopping website by filling out the registration form with username, email, password fields and accepting terms.

Starting URL: https://advantageonlineshopping.com/#/

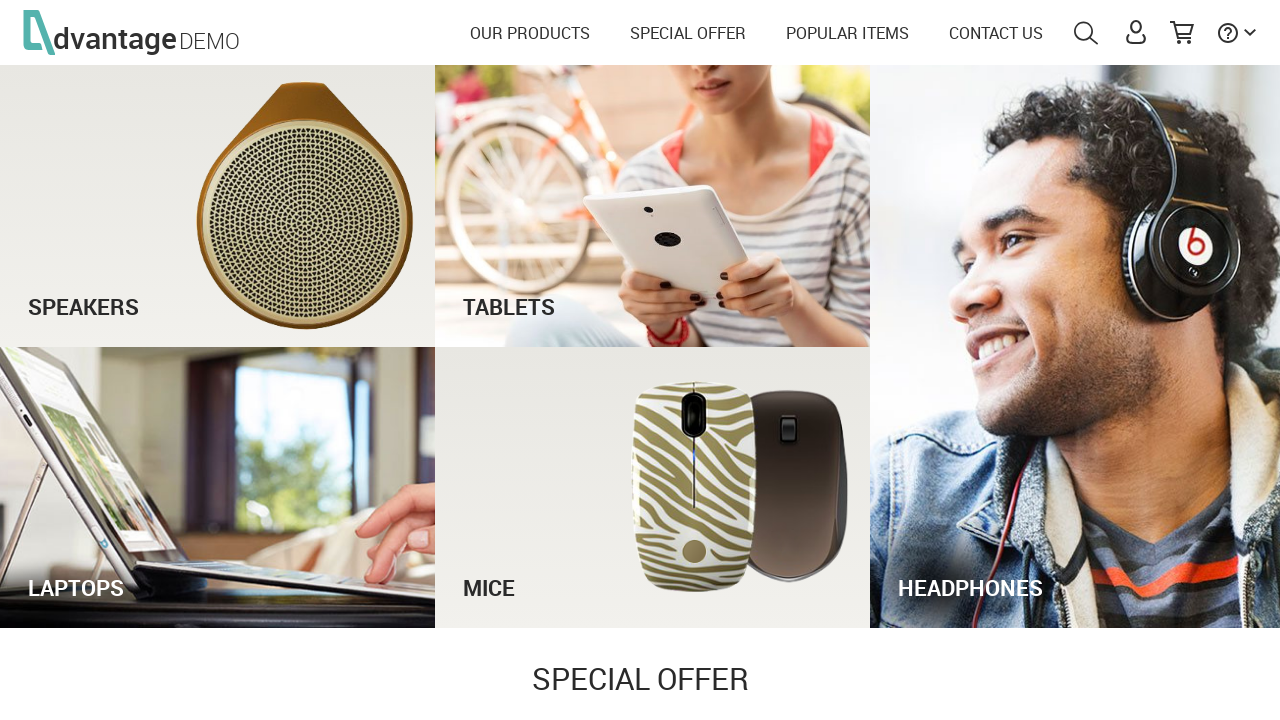

Clicked user menu icon to open login/register panel at (1136, 32) on xpath=//*[@id='menuUserSVGPath']
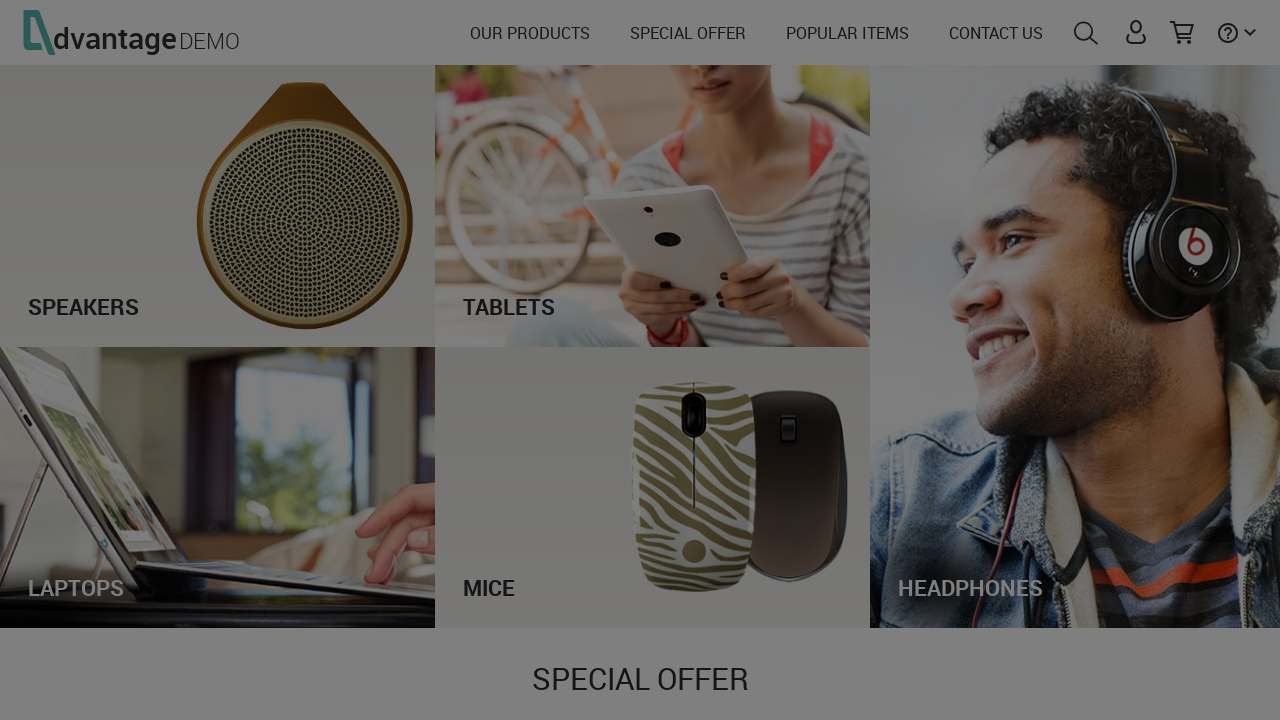

Create New Account link appeared
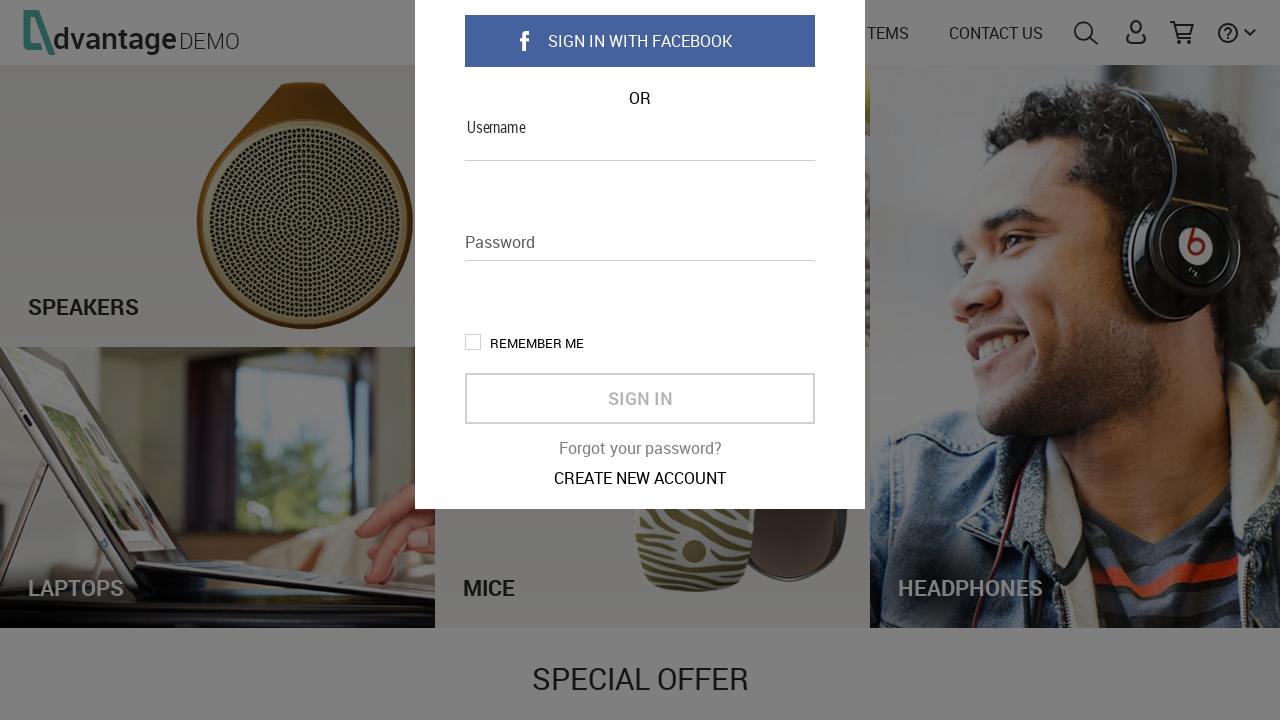

Clicked Create New Account link at (640, 578) on xpath=//*[@translate='CREATE_NEW_ACCOUNT']
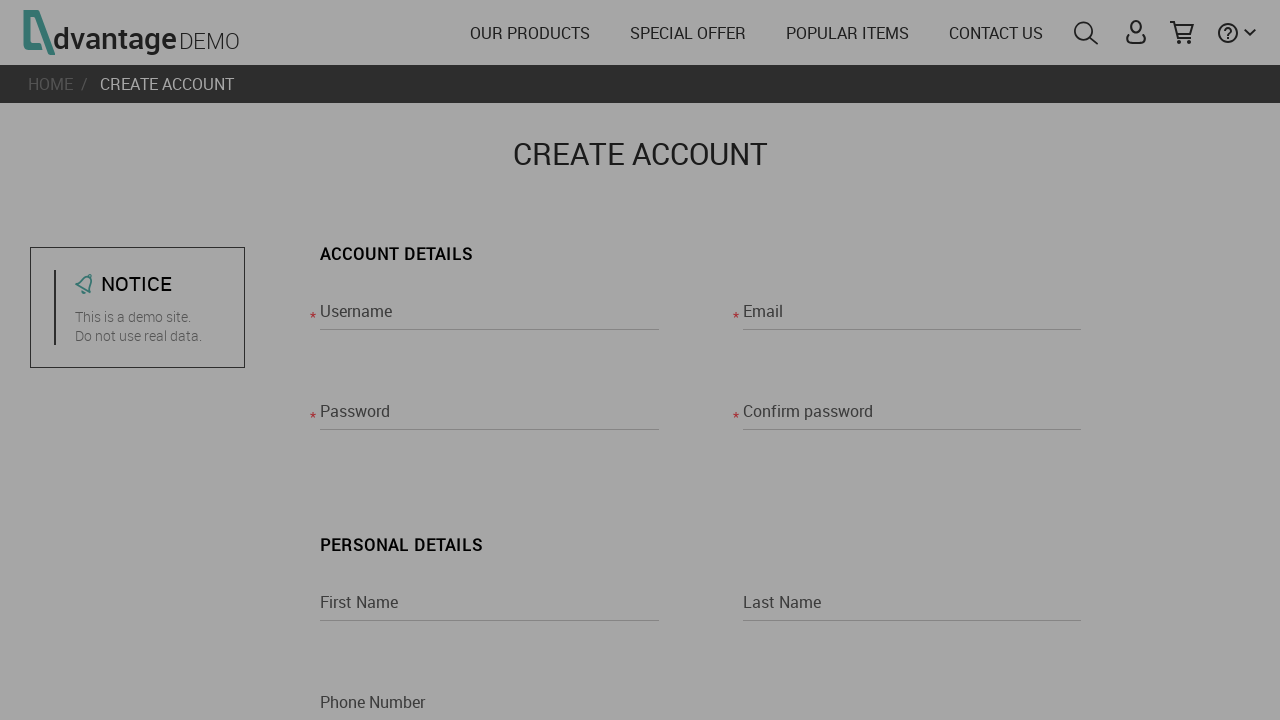

Filled username field with 'TestUser847' on input[name='usernameRegisterPage']
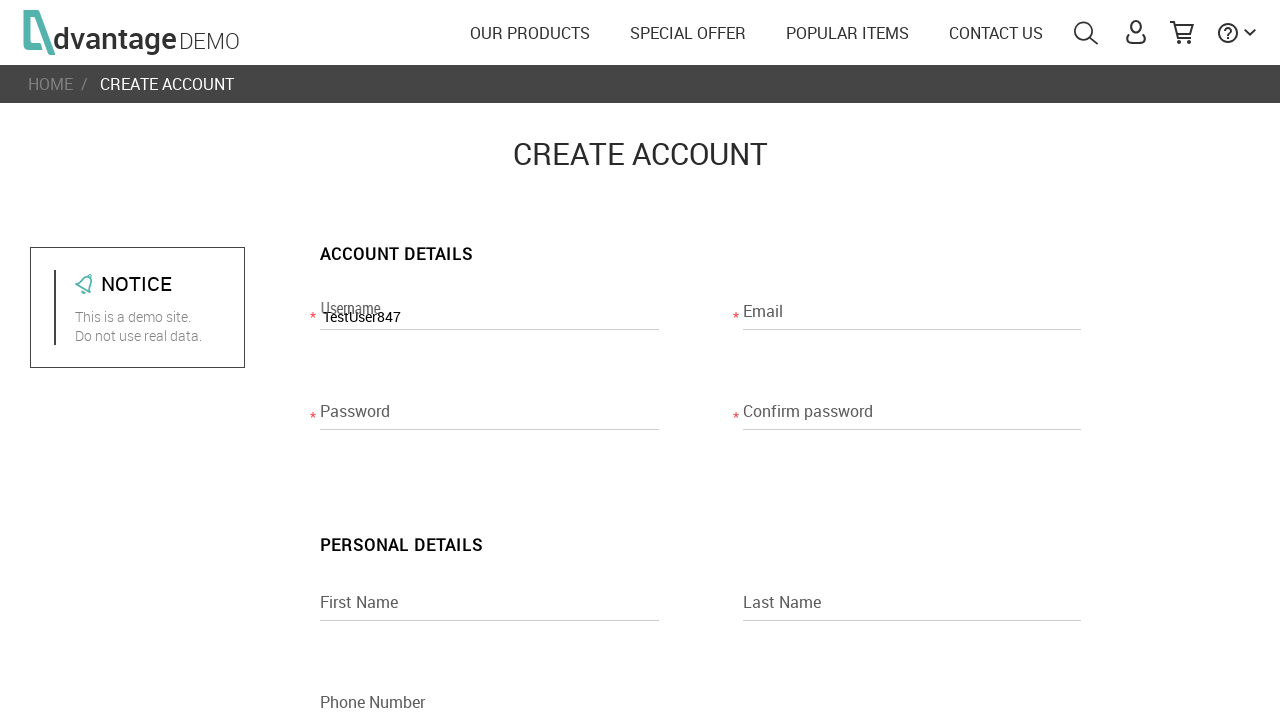

Filled email field with 'testuser847@example.com' on input[name='emailRegisterPage']
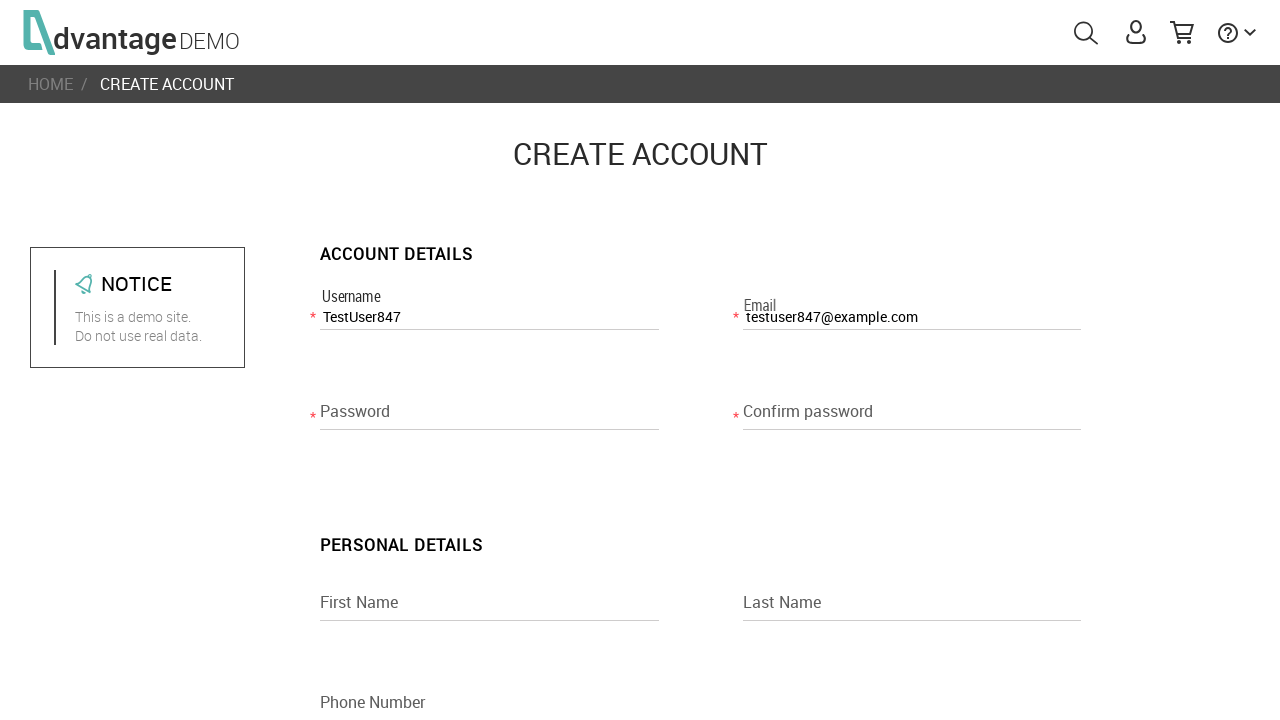

Filled password field with secure password on input[name='passwordRegisterPage']
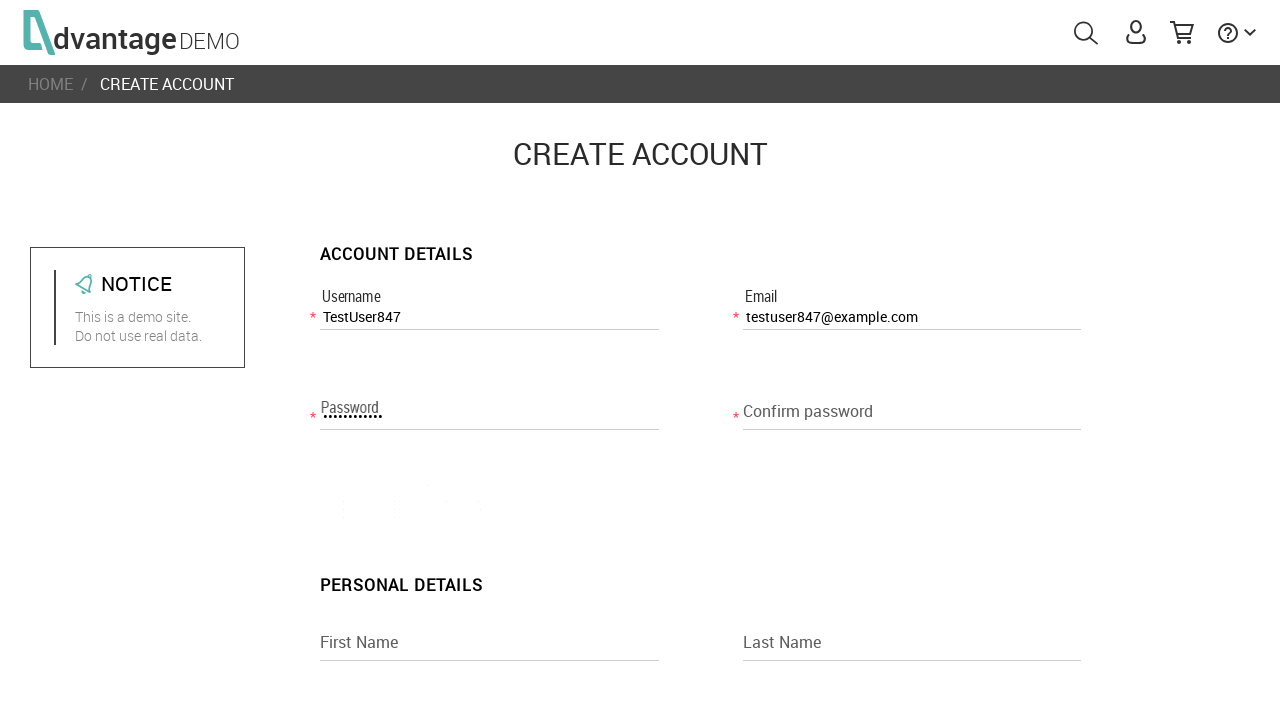

Filled confirm password field with matching password on input[name='confirm_passwordRegisterPage']
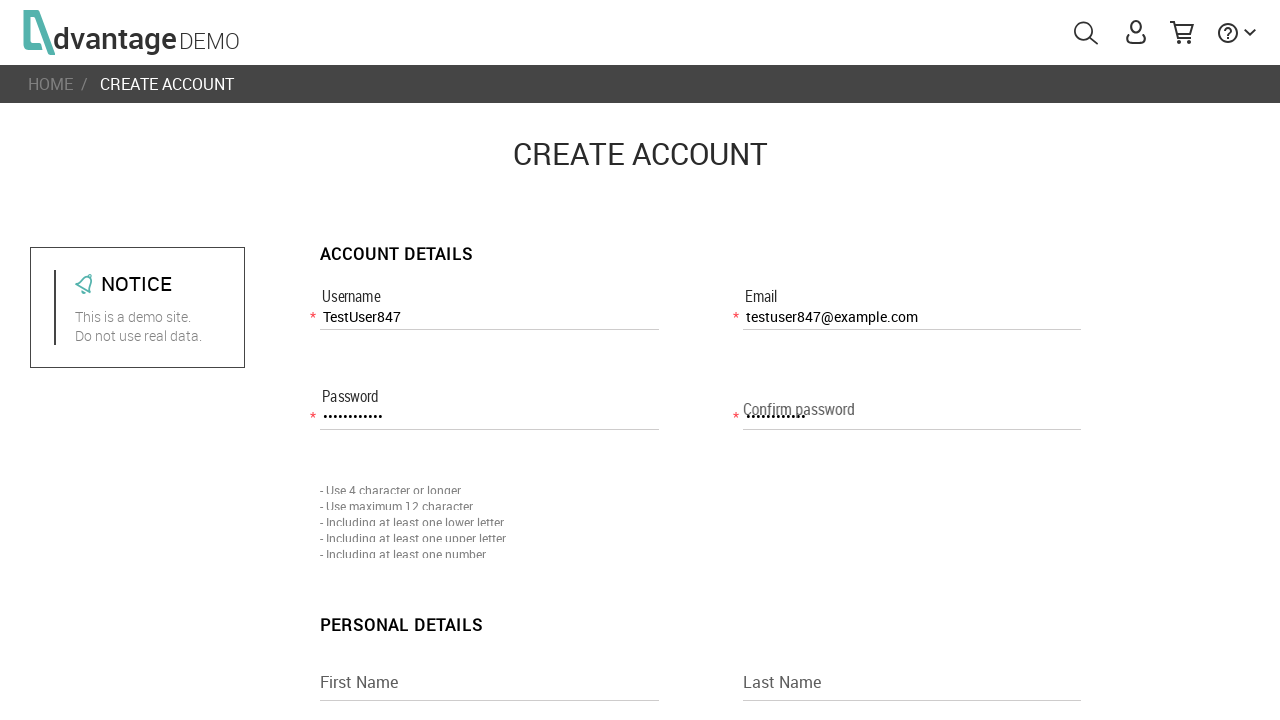

Clicked 'I agree' checkbox to accept terms at (328, 712) on input[name='i_agree']
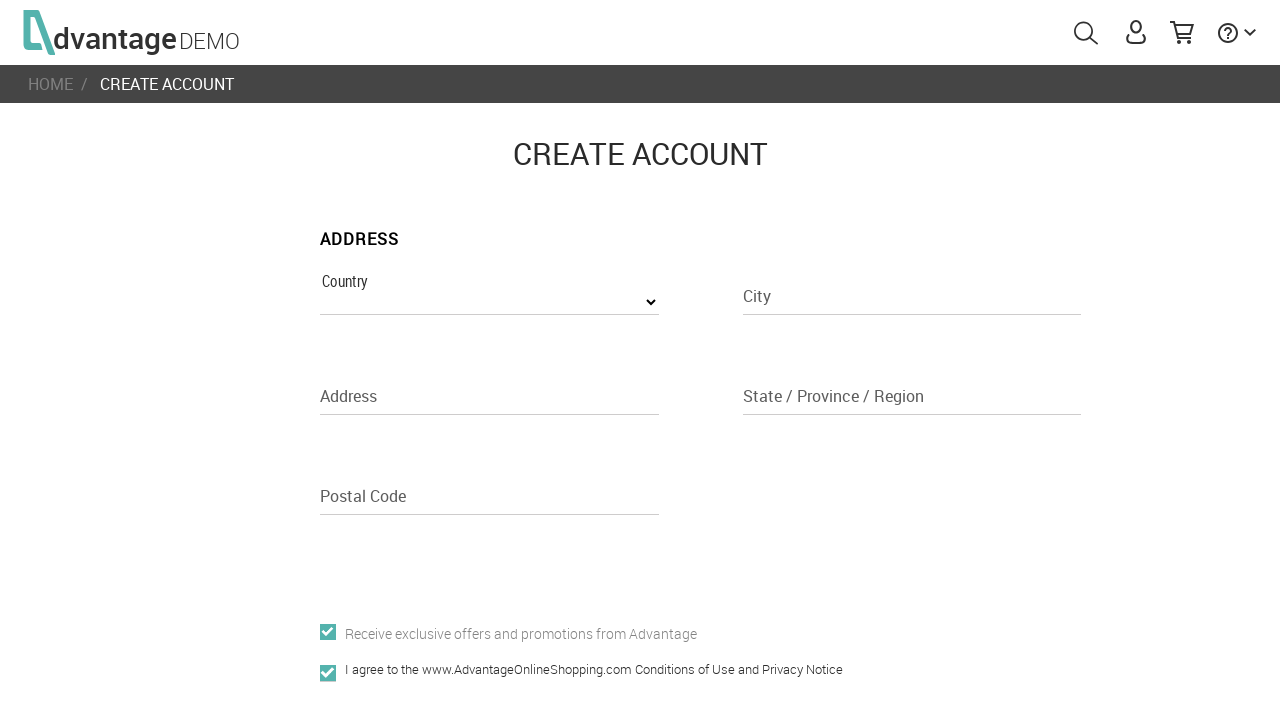

Waited for form state to update
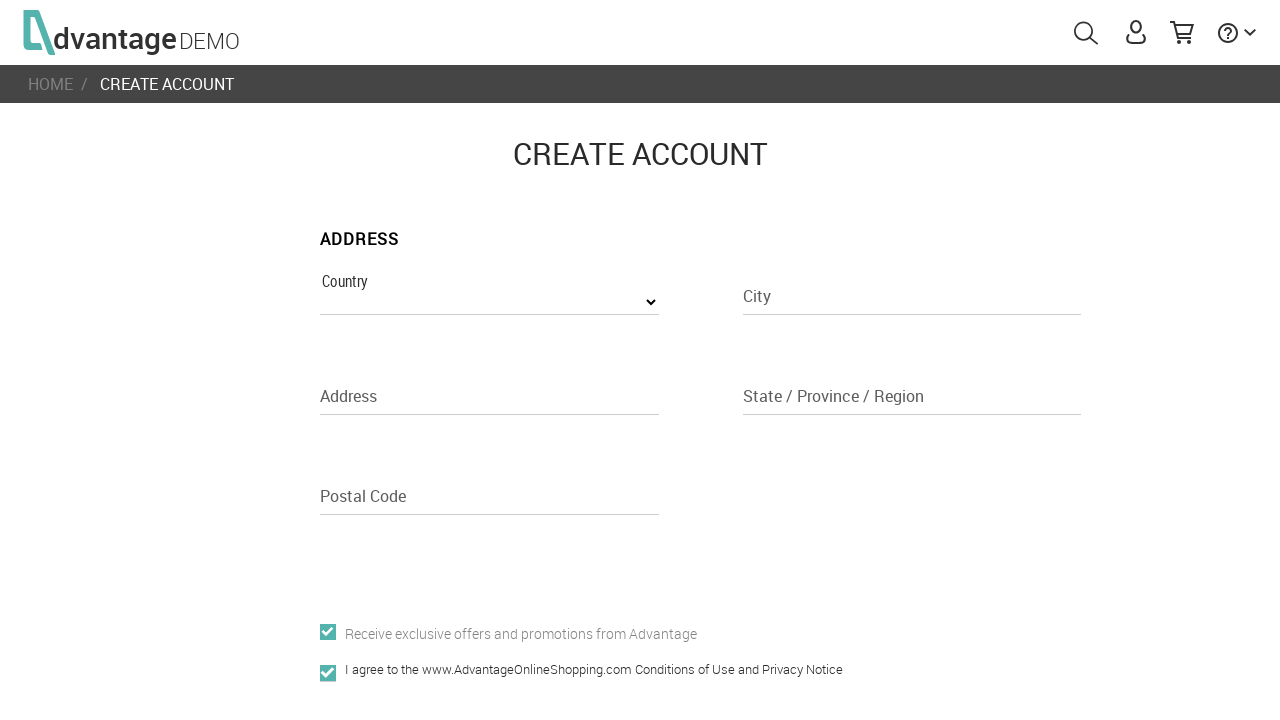

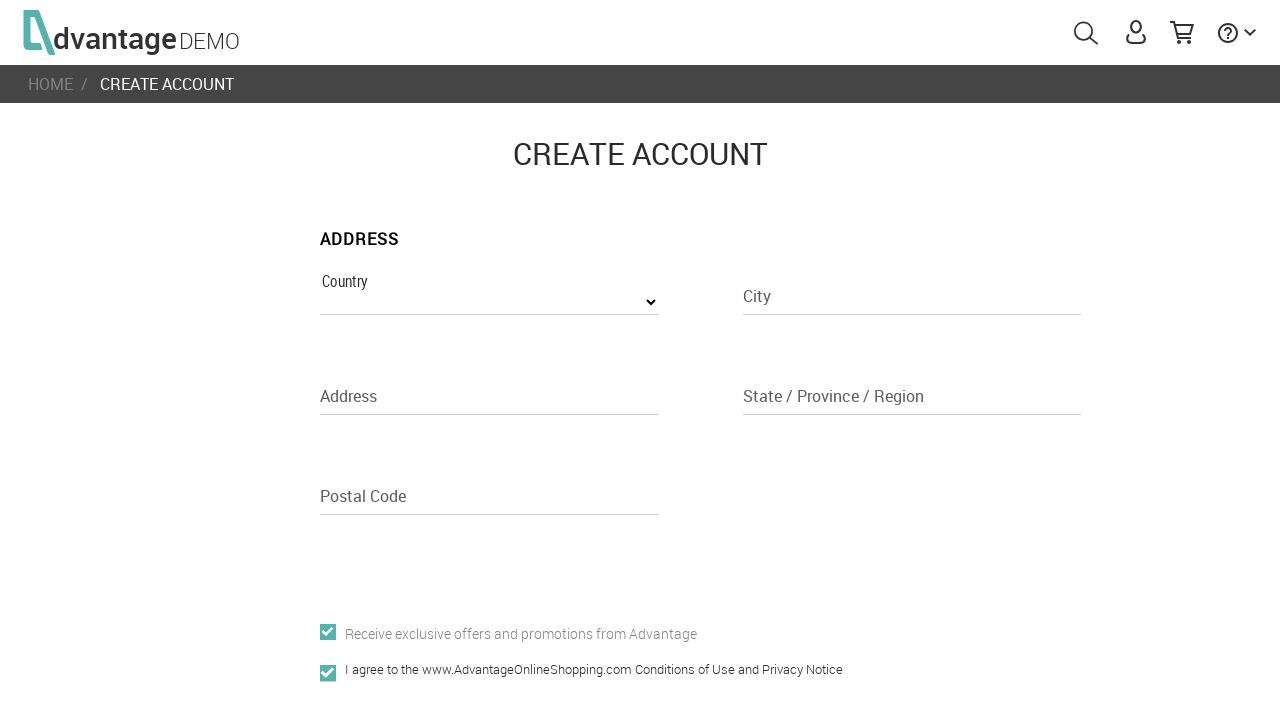